Tests mouse hover interactions by hovering over an element and clicking on a dropdown option that appears

Starting URL: https://rahulshettyacademy.com/AutomationPractice/

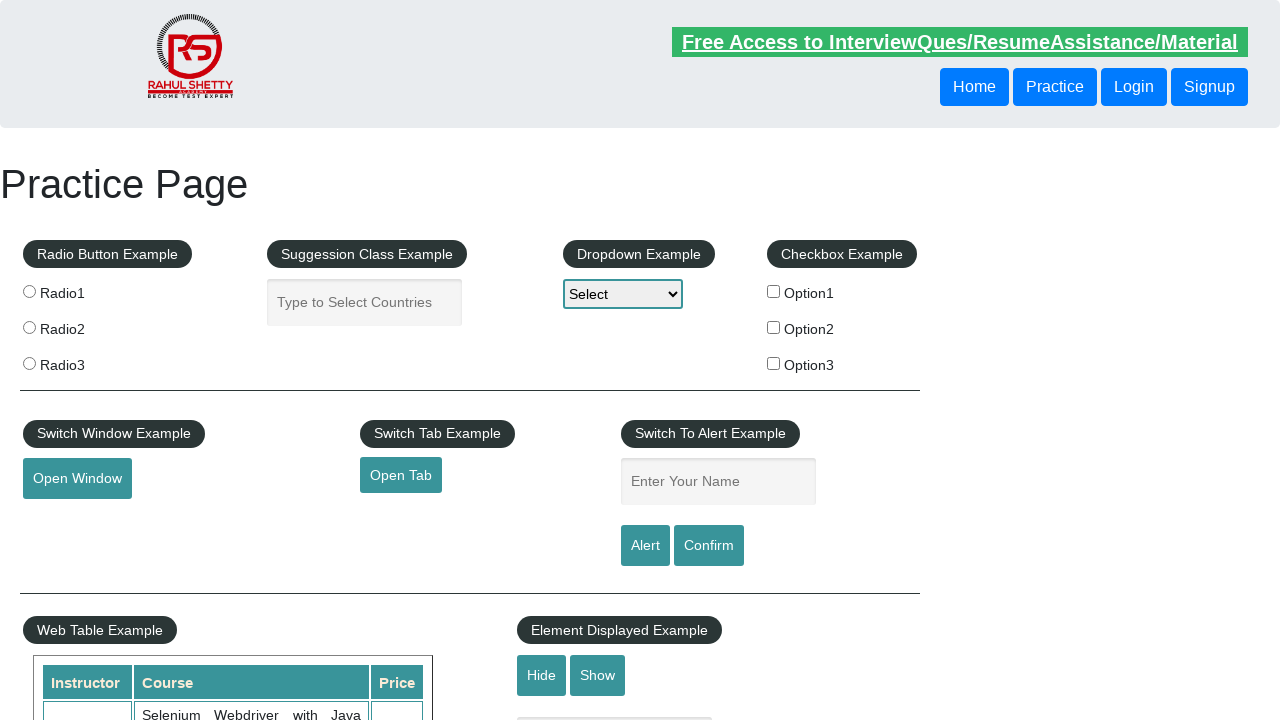

Hovered over mouse hover element at (83, 361) on #mousehover
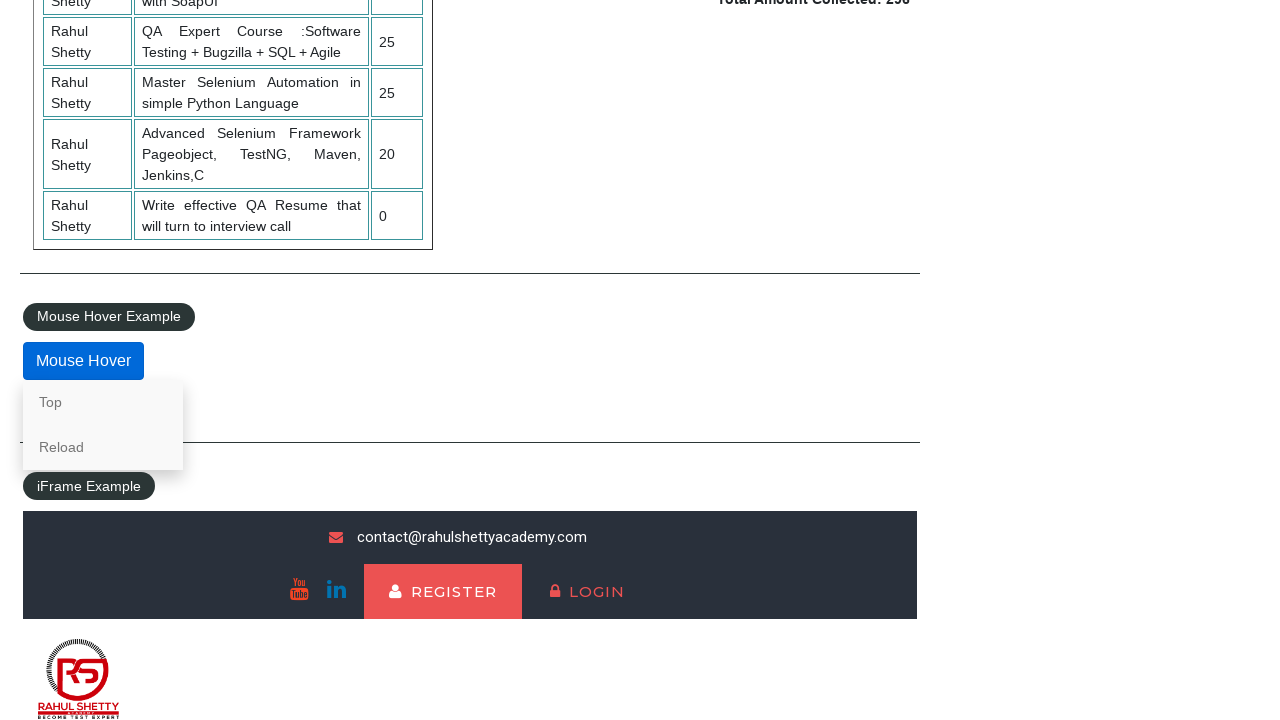

Clicked on 'Reload' option from dropdown at (103, 447) on text=Reload
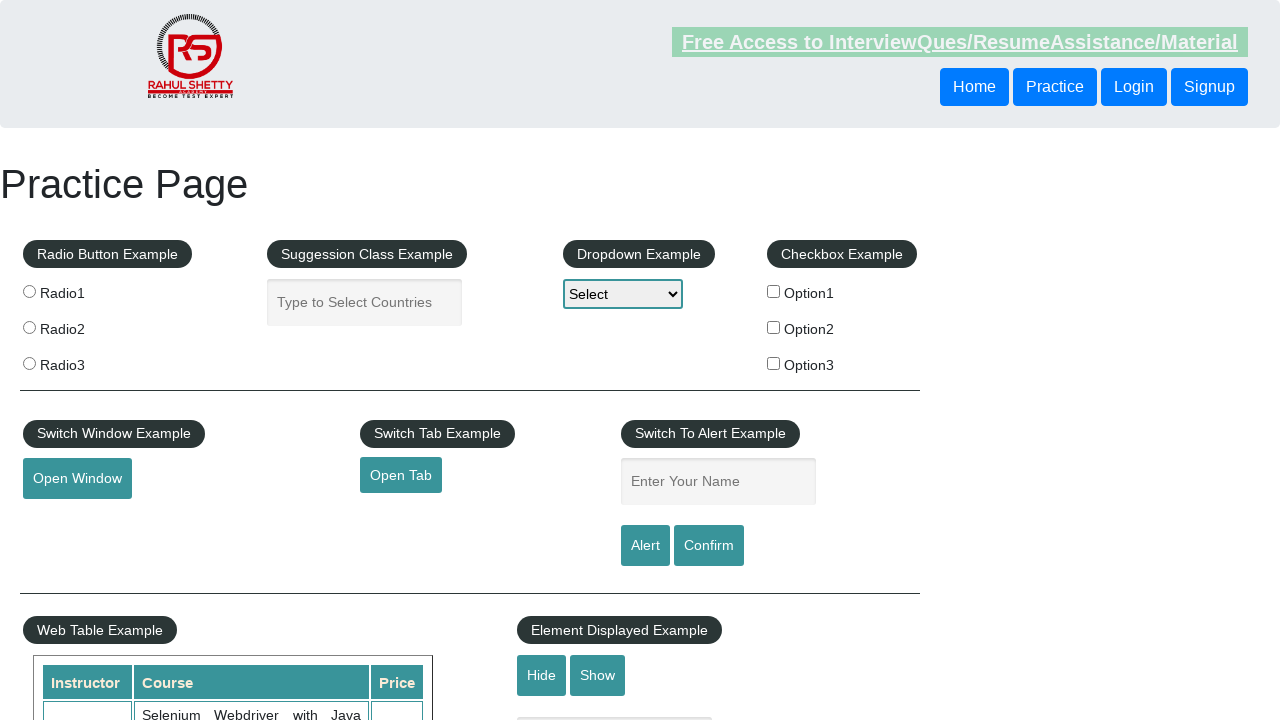

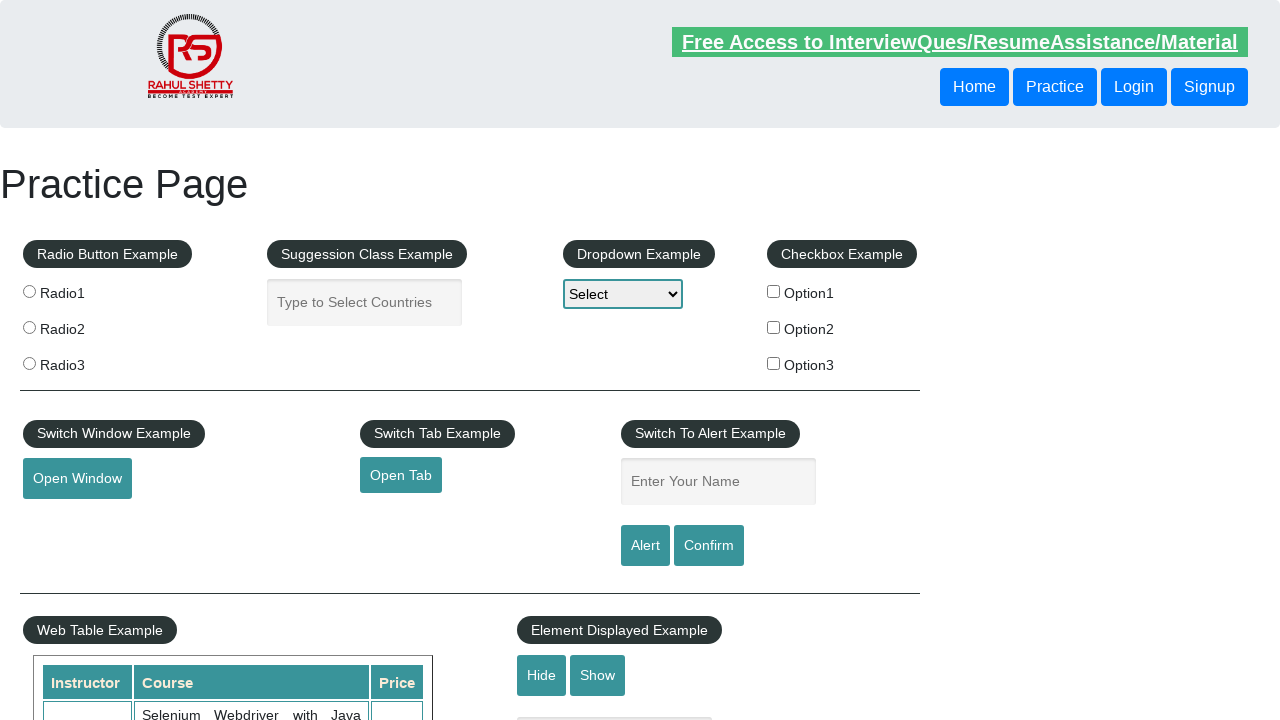